Navigates to Selenium HQ website and interacts with radio buttons by finding all radio button elements with specific attributes and clicking those that are not selected

Starting URL: https://www.seleniumhq.org/

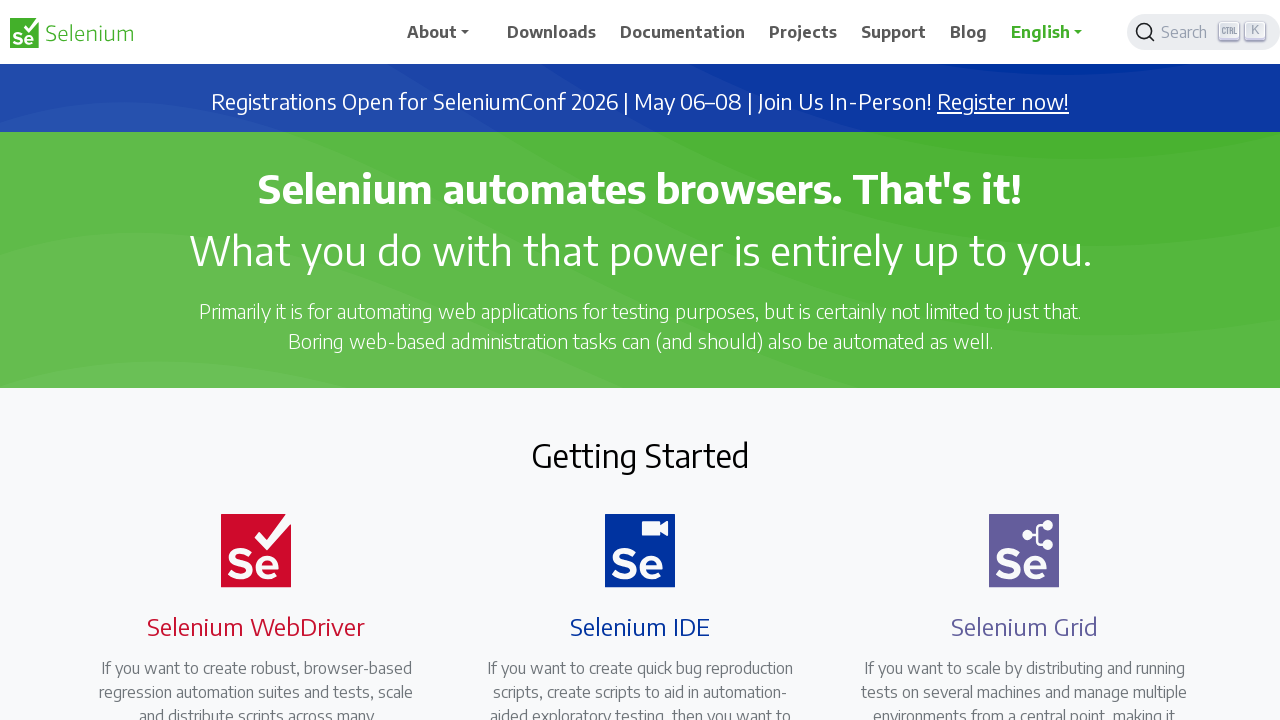

Navigated to Selenium HQ website
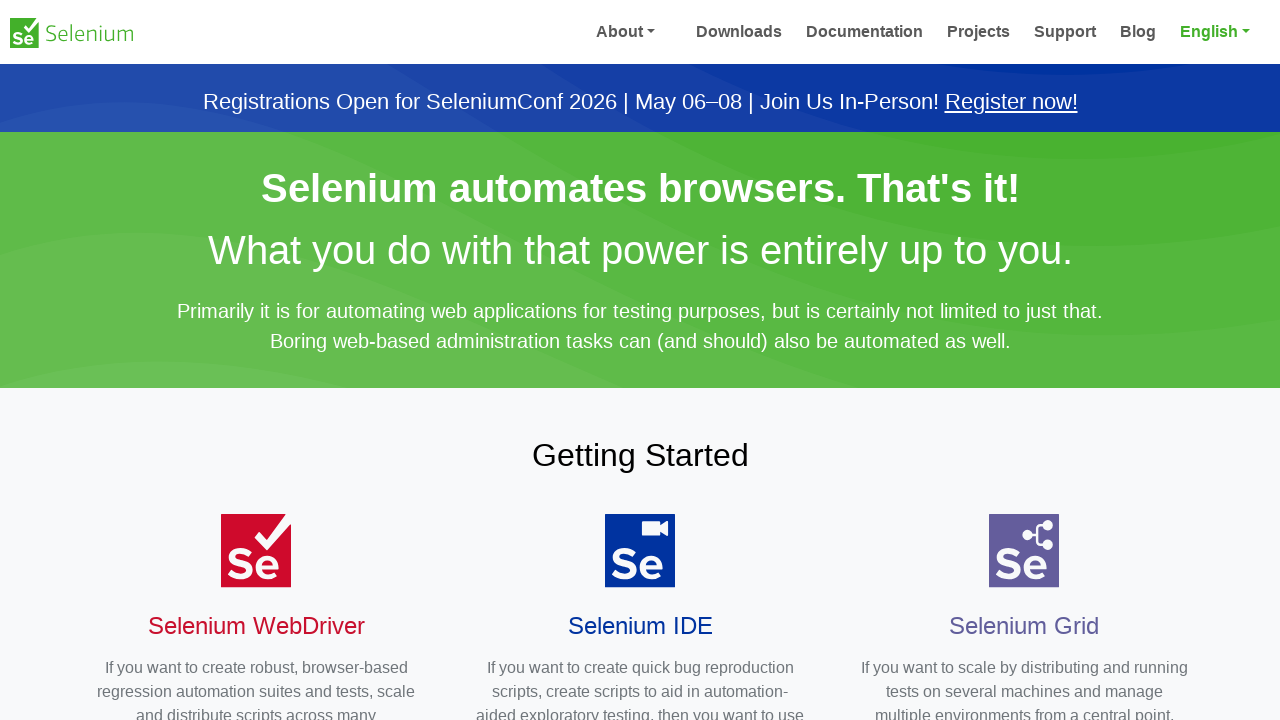

Located all radio buttons with type='radio' and name='cars'
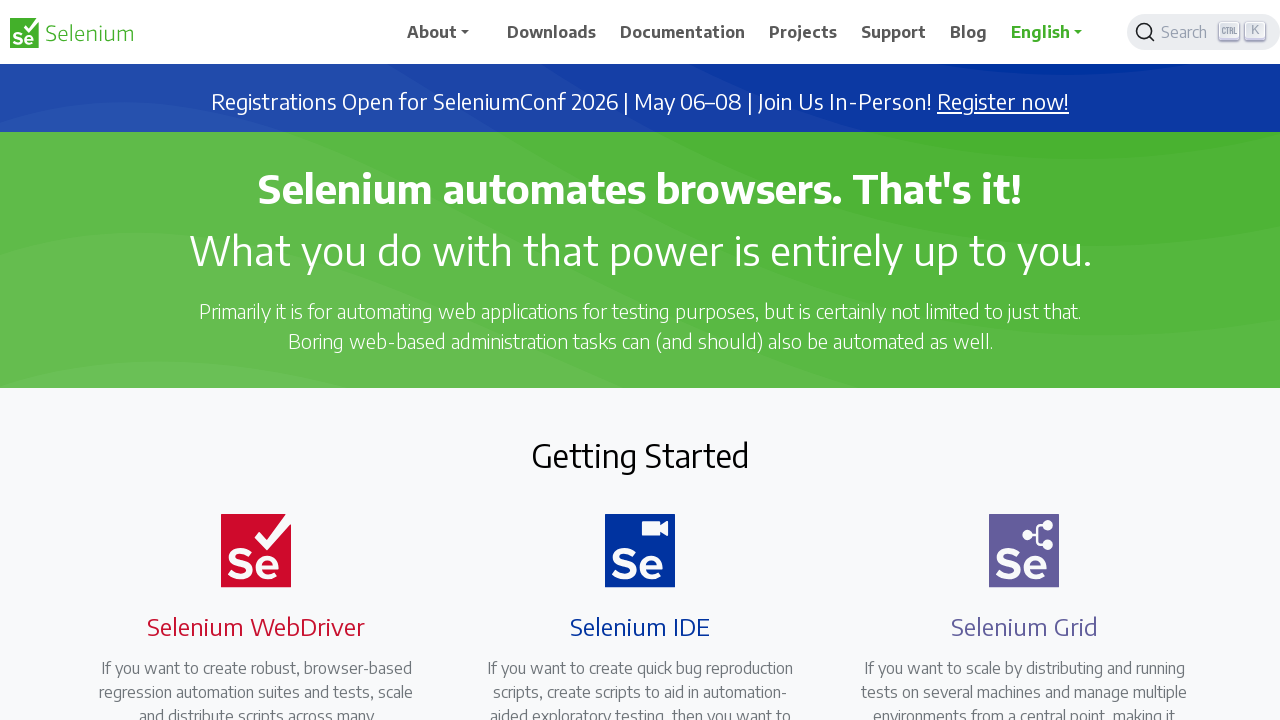

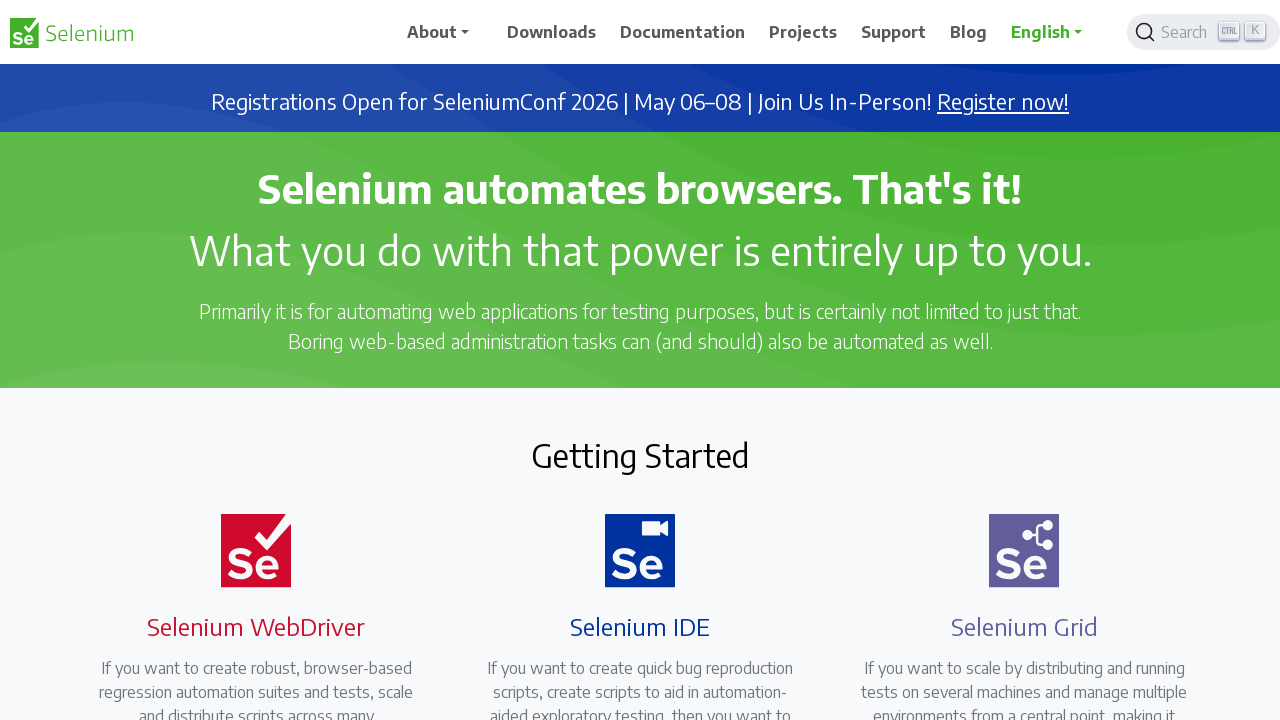